Scrolls to a specific element on W3Schools homepage using the built-in location_once_scrolled_into_view method

Starting URL: http://www.w3schools.com/

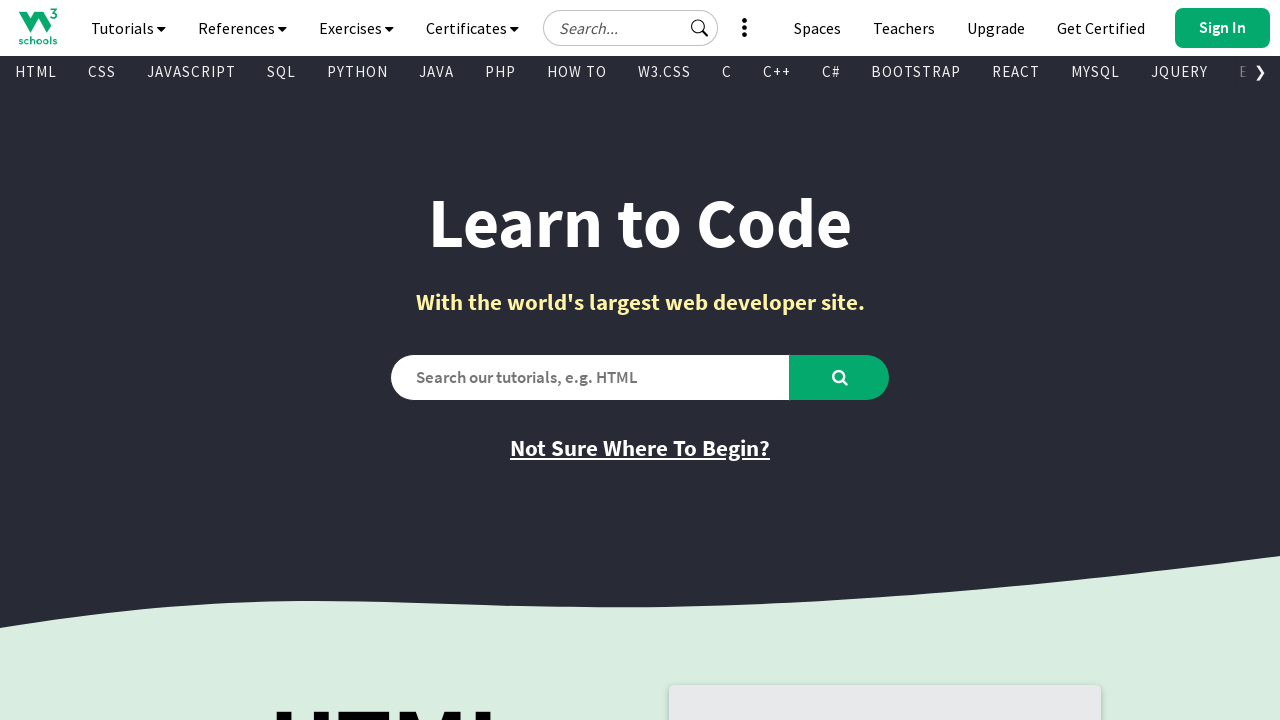

Element not found, scrolled to bottom of page as fallback
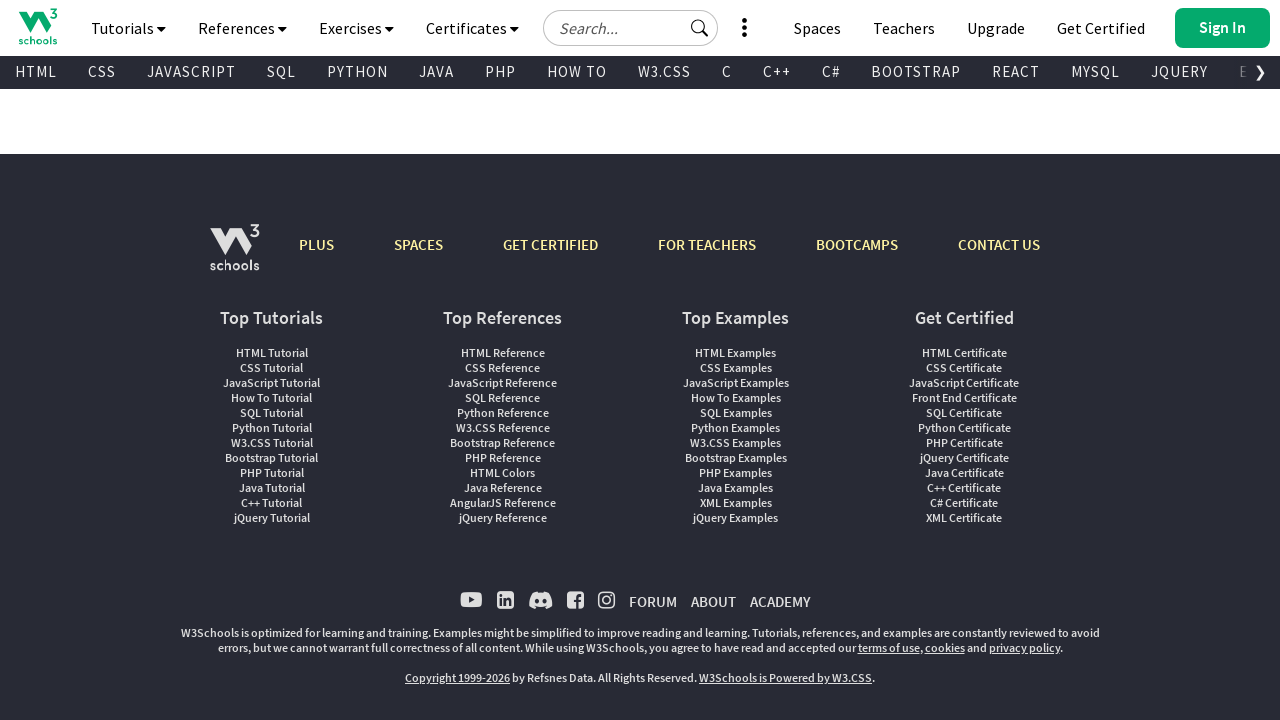

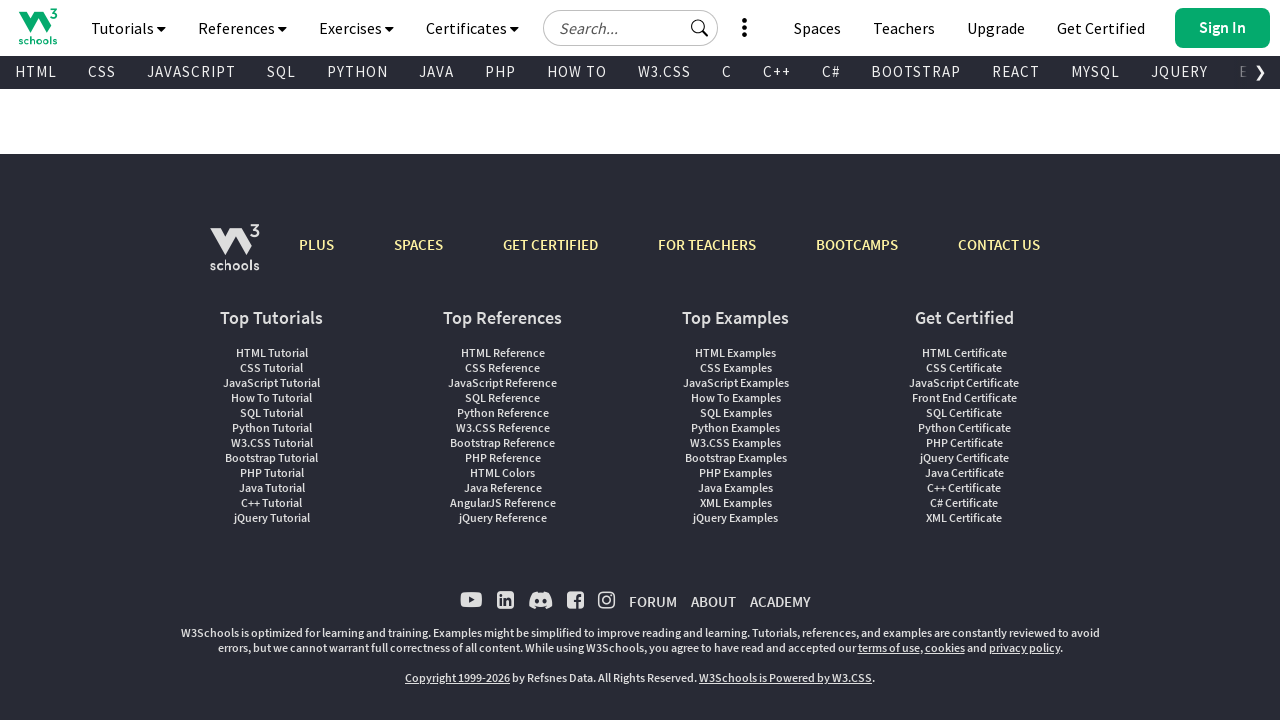